Tests file upload functionality on LeafGround's file upload page by selecting a file through the file input element

Starting URL: https://www.leafground.com/file.xhtml

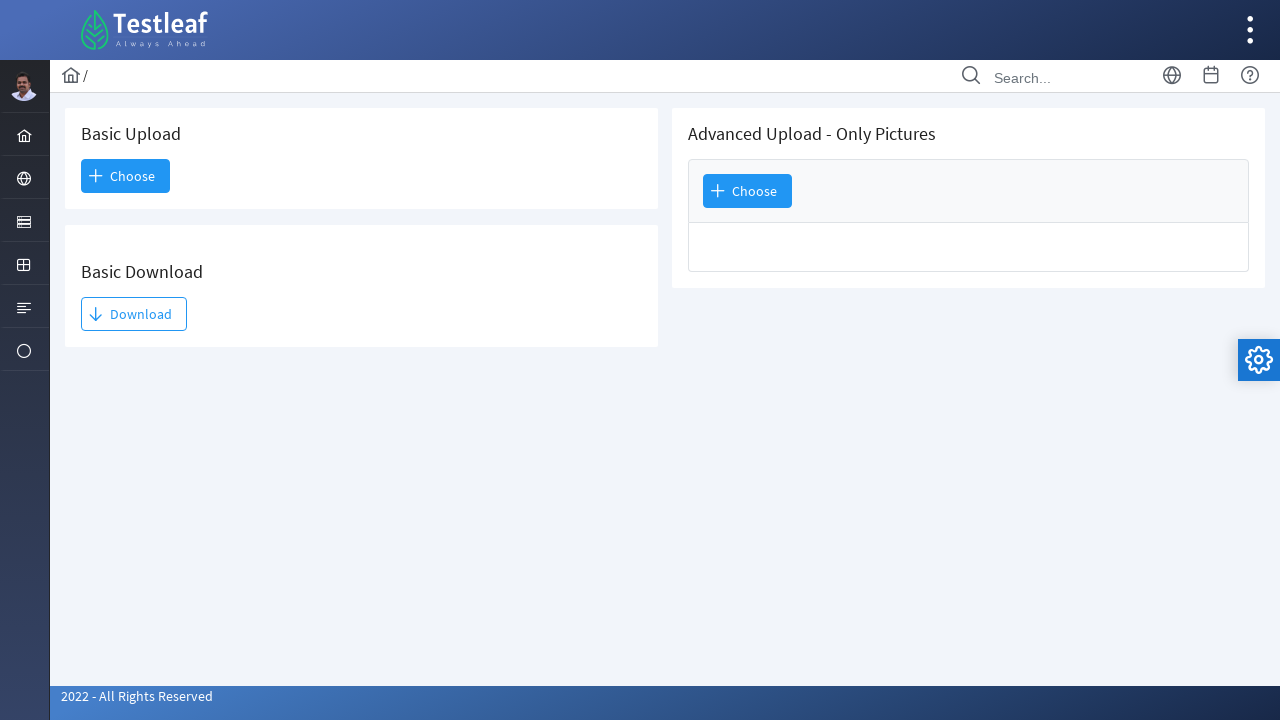

Created temporary test file for upload
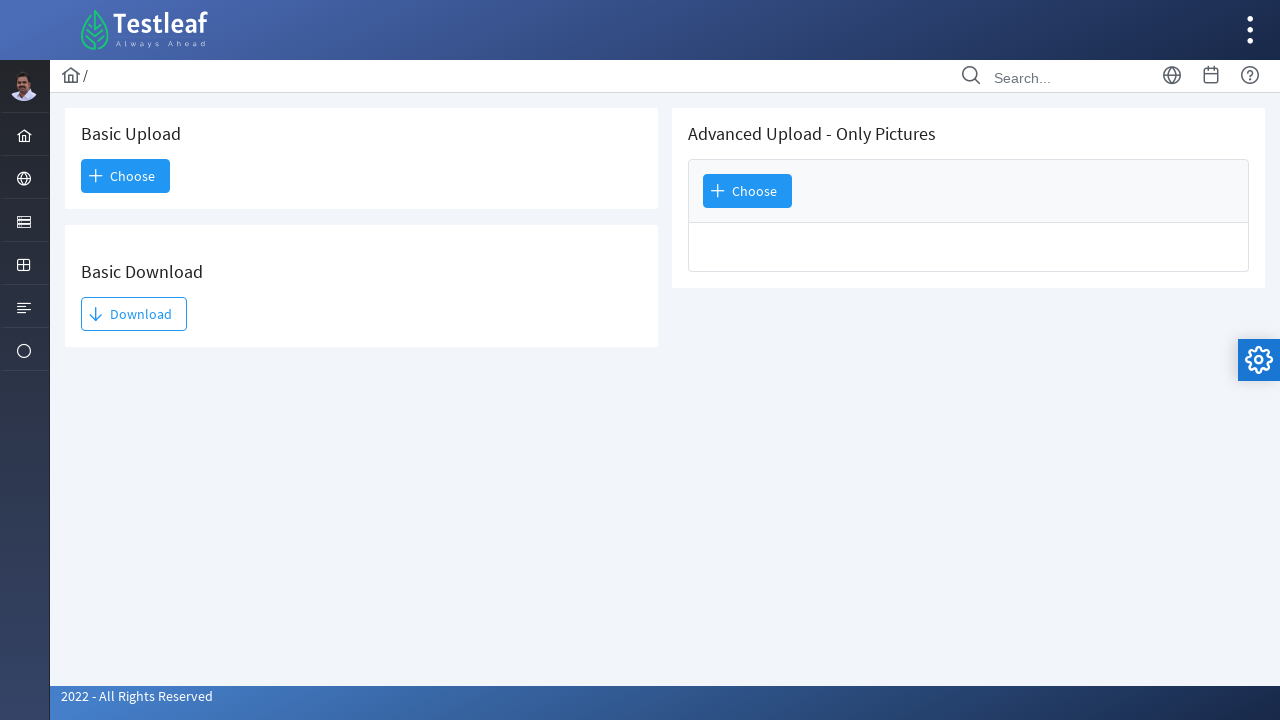

Selected file through file input element on LeafGround file upload page
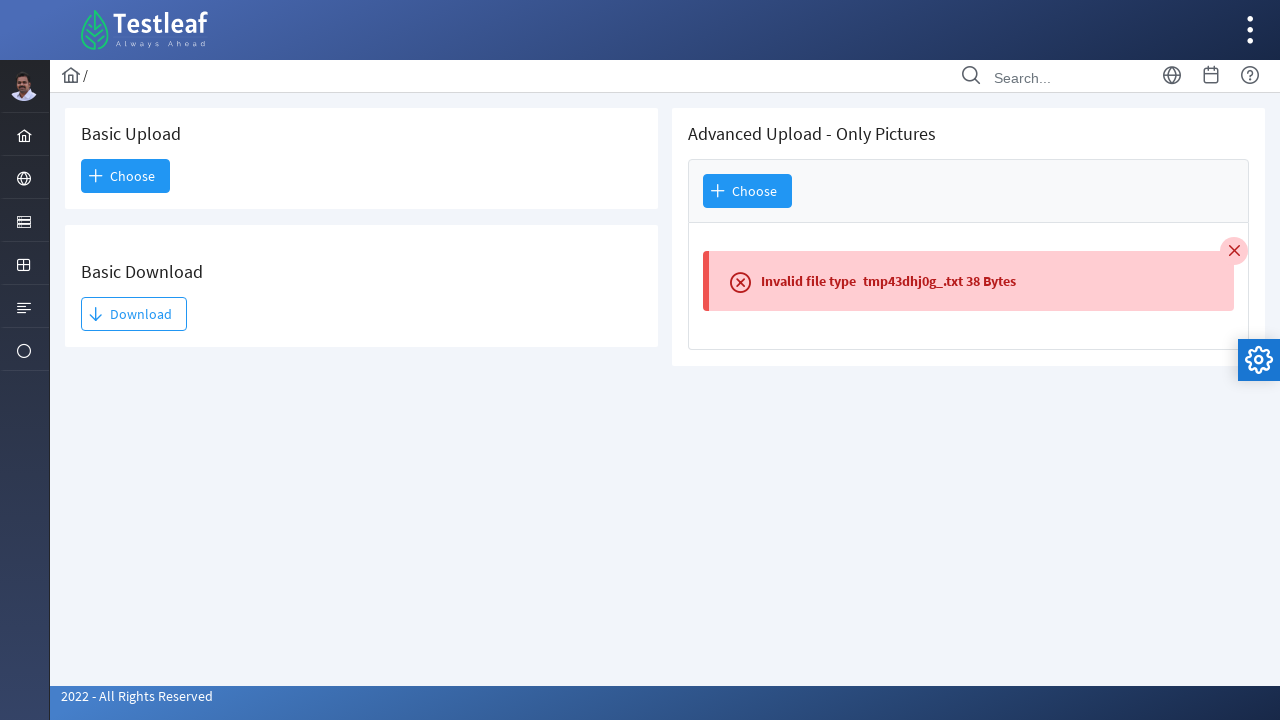

Cleaned up temporary test file
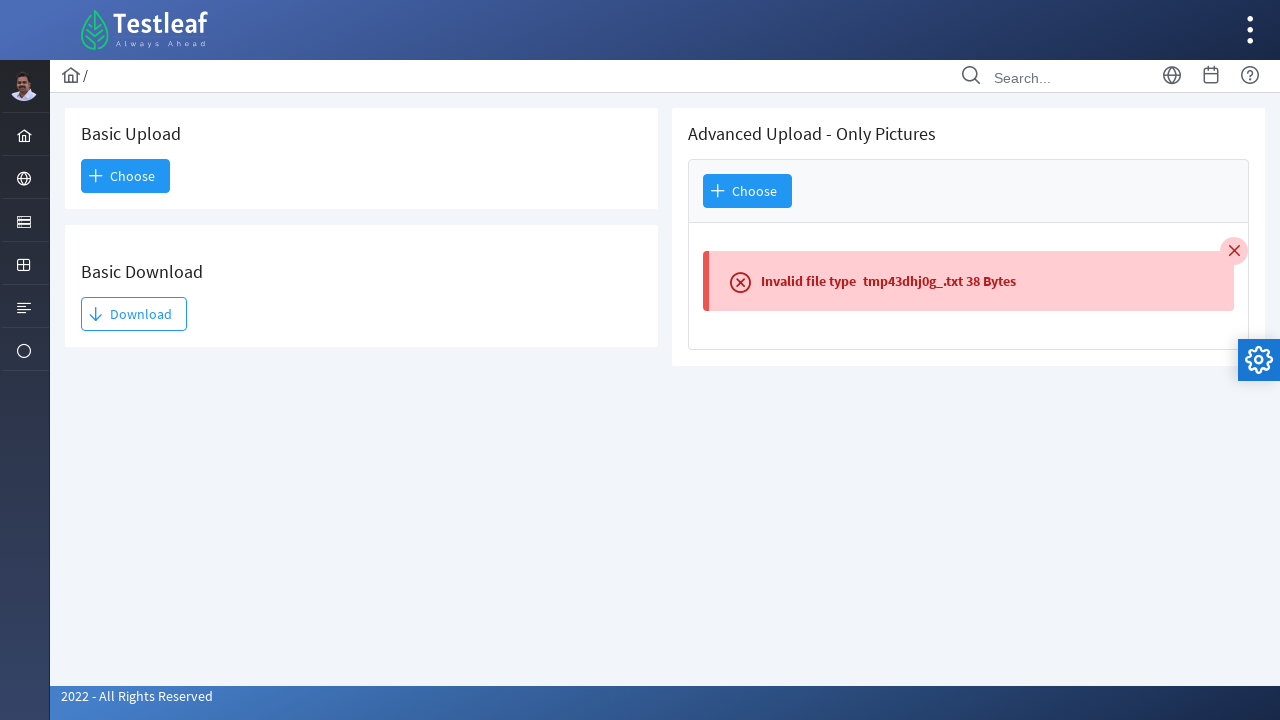

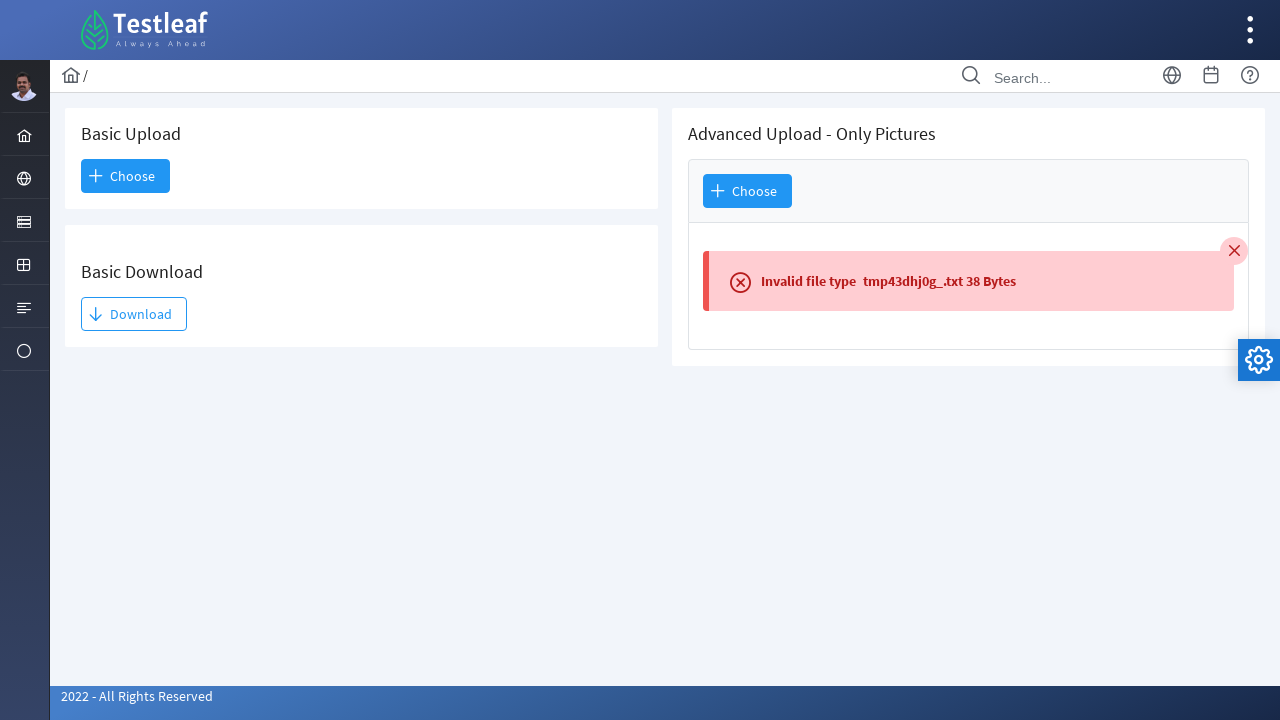